Tests the jQuery UI tooltip functionality by switching to the demo iframe, hovering over an age input field, and verifying the tooltip text displays correctly.

Starting URL: https://jqueryui.com/tooltip/

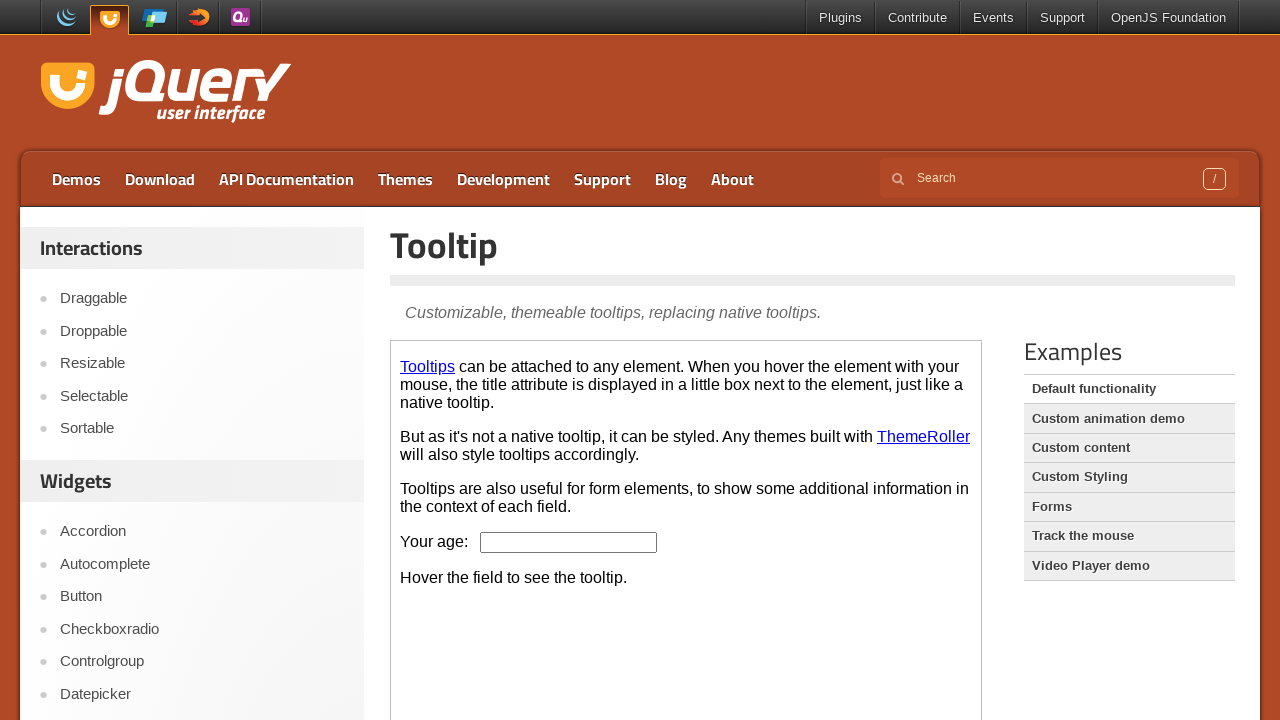

Located the demo iframe on the page
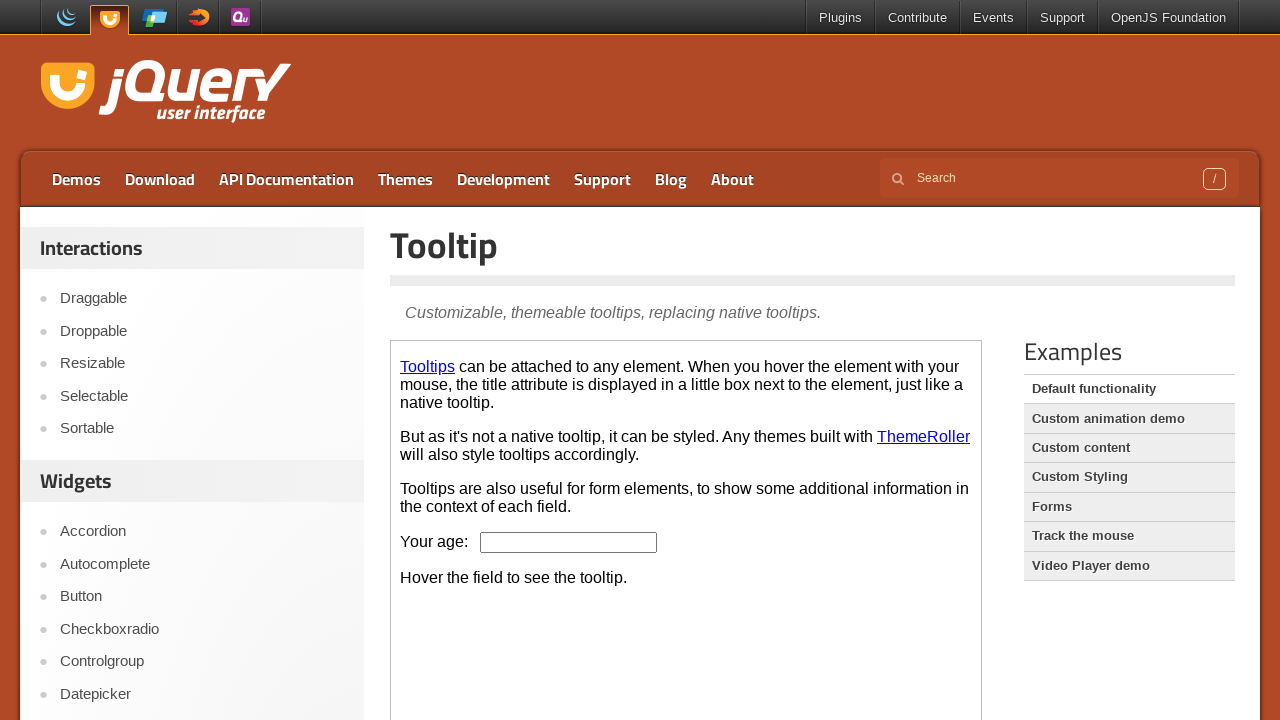

Scrolled down 250 pixels to make elements visible
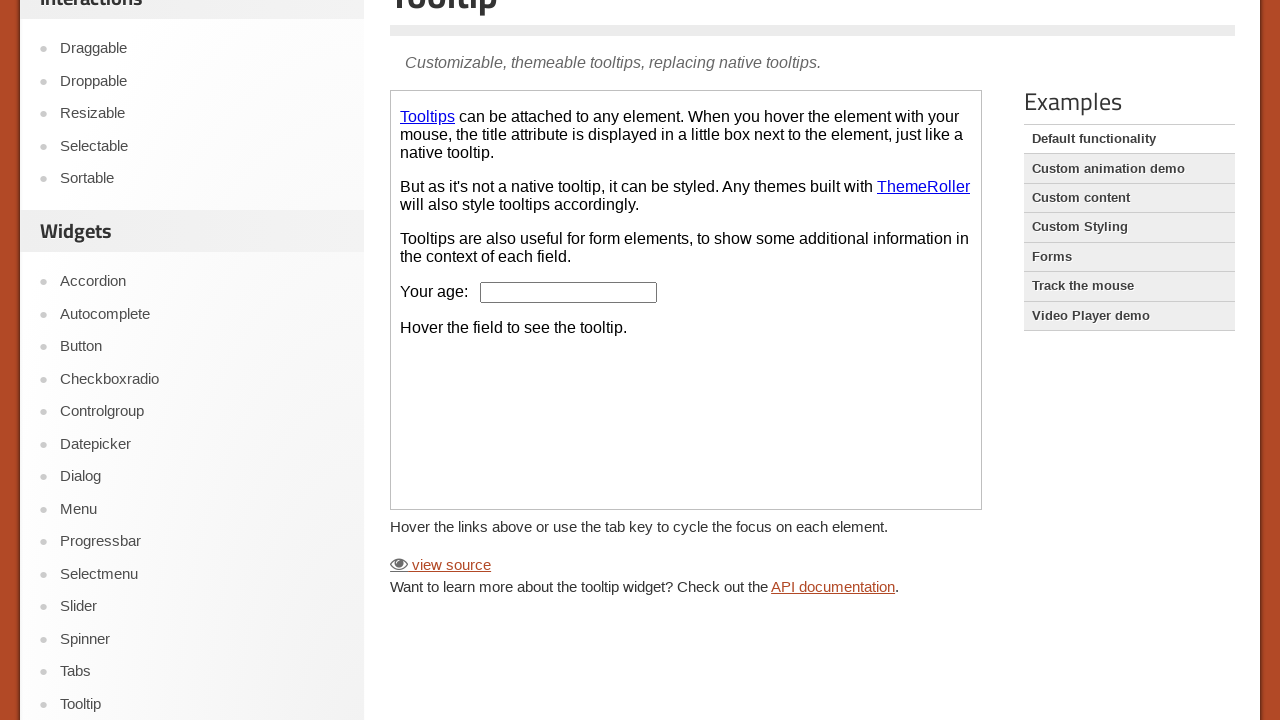

Located the age input field within the demo iframe
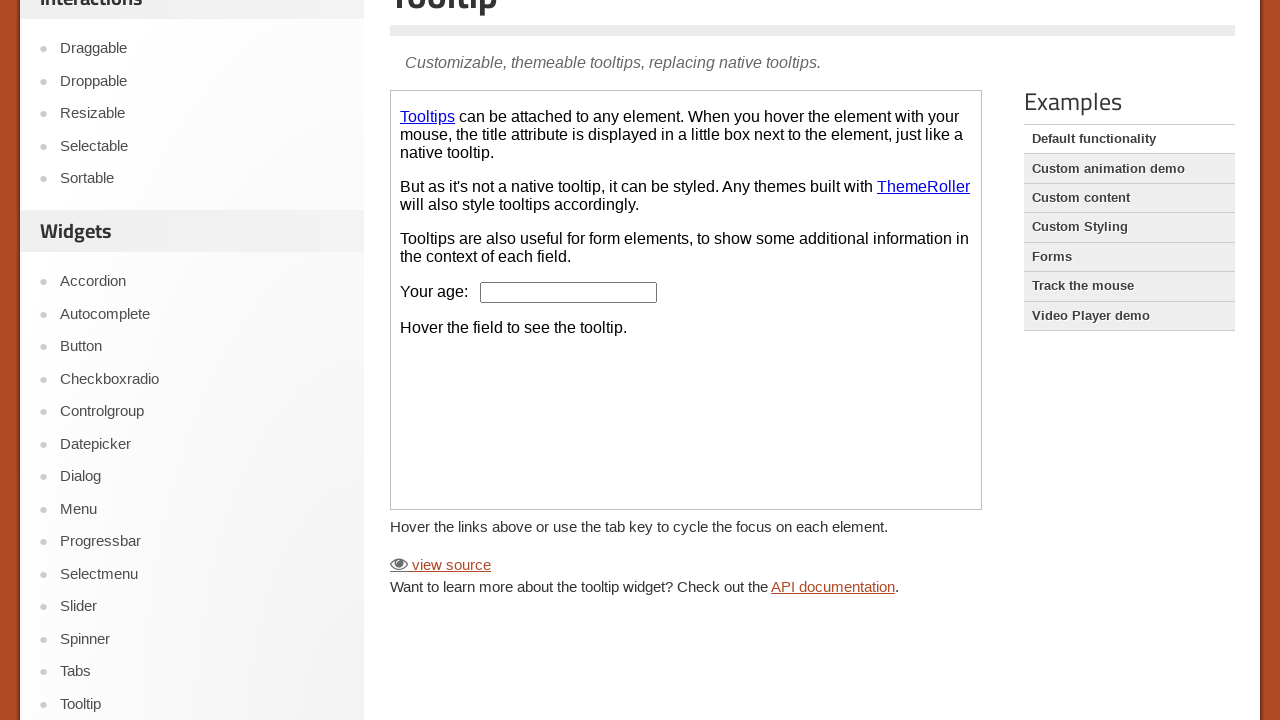

Retrieved tooltip text from age input: 'We ask for your age only for statistical purposes.'
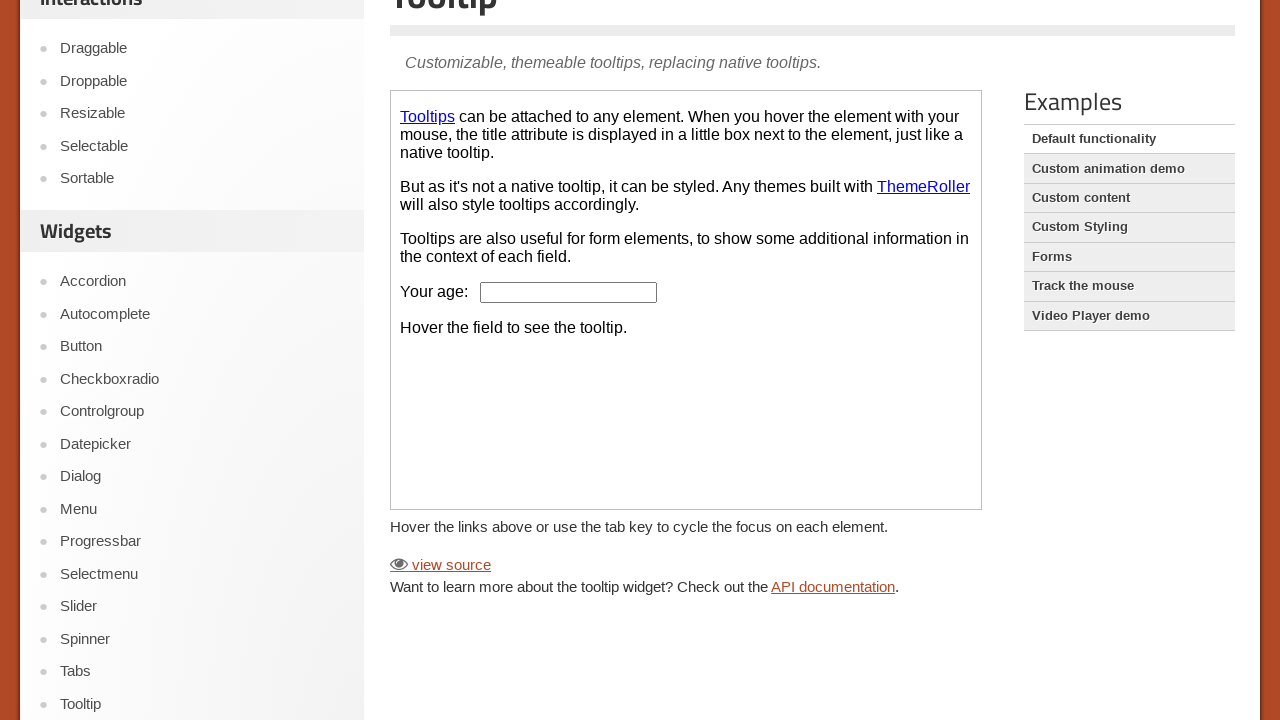

Hovered over the age input field to trigger tooltip at (569, 292) on iframe.demo-frame >> nth=0 >> internal:control=enter-frame >> input#age
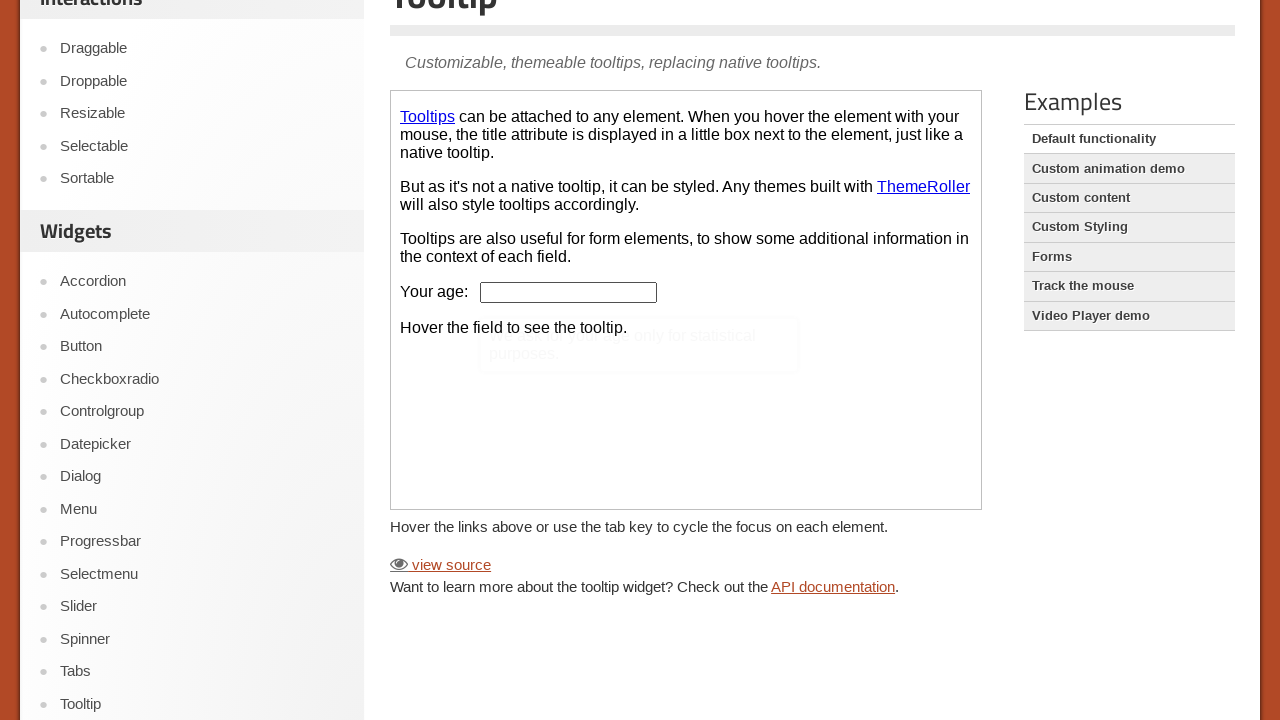

Waited 500ms for tooltip to appear
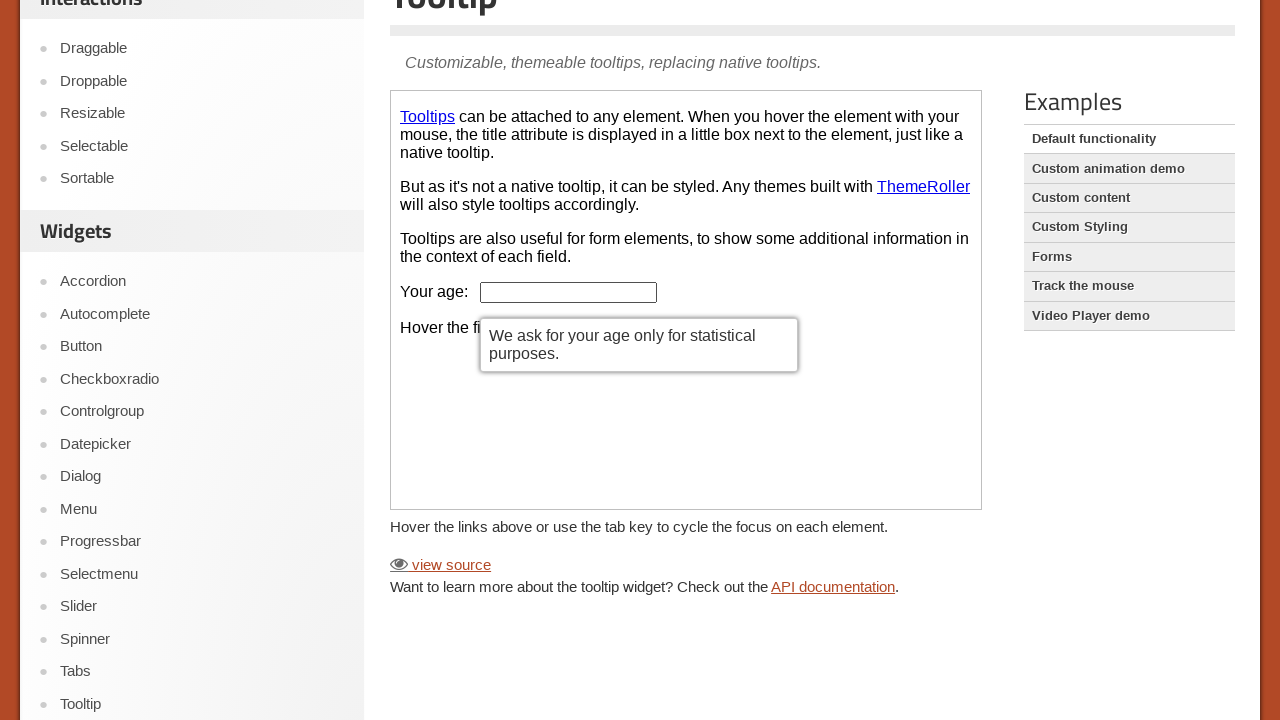

Verified tooltip text matches expected value: 'We ask for your age only for statistical purposes.'
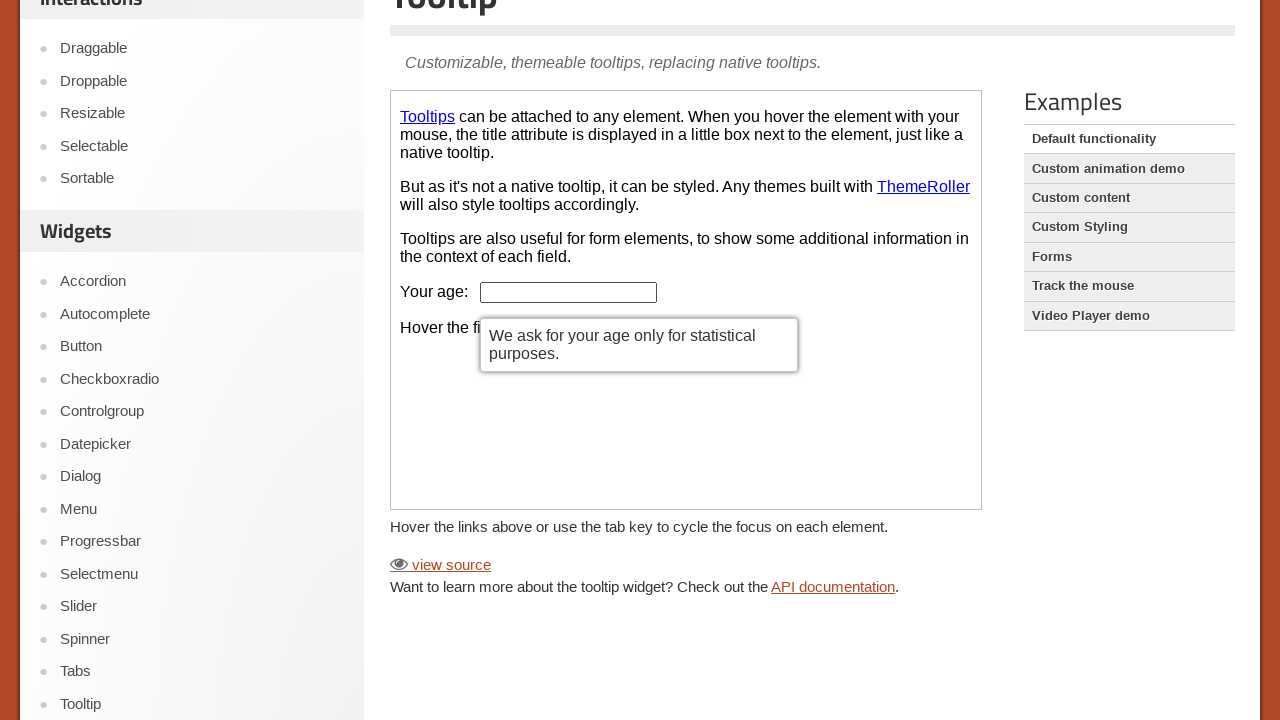

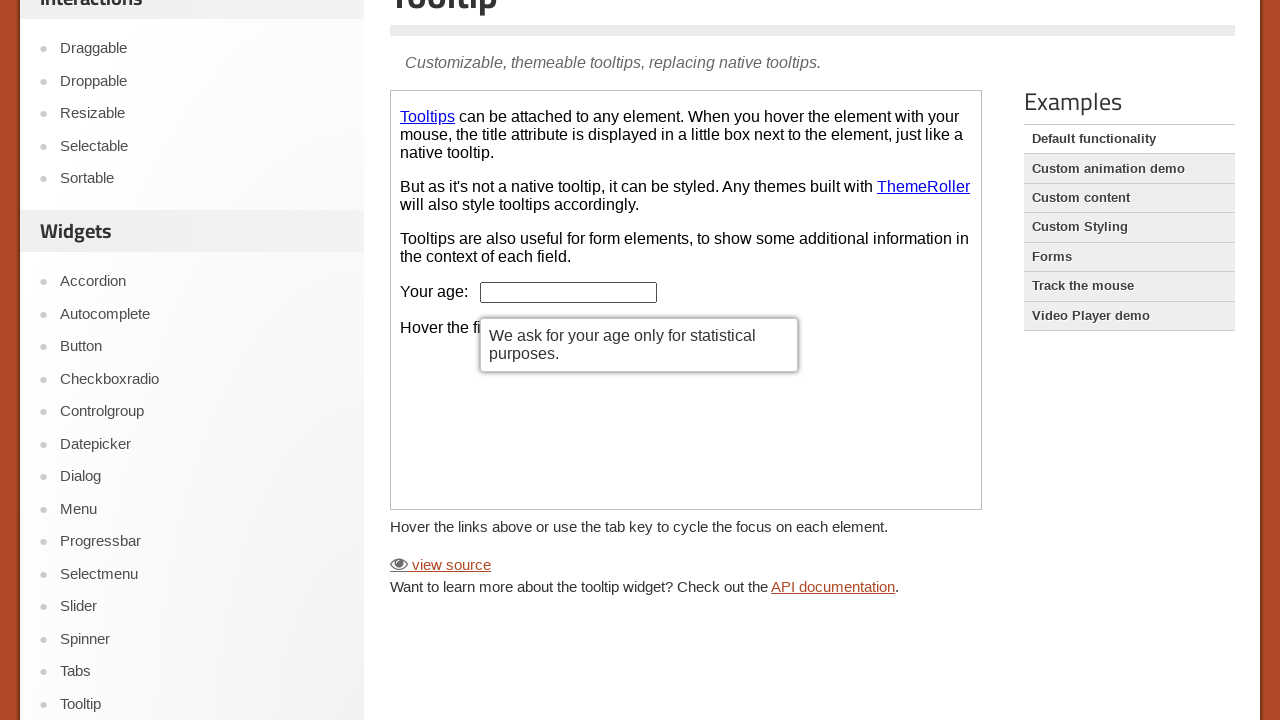